Tests dynamic loading functionality by clicking a start button and waiting for dynamically loaded content to appear

Starting URL: https://the-internet.herokuapp.com/dynamic_loading/1

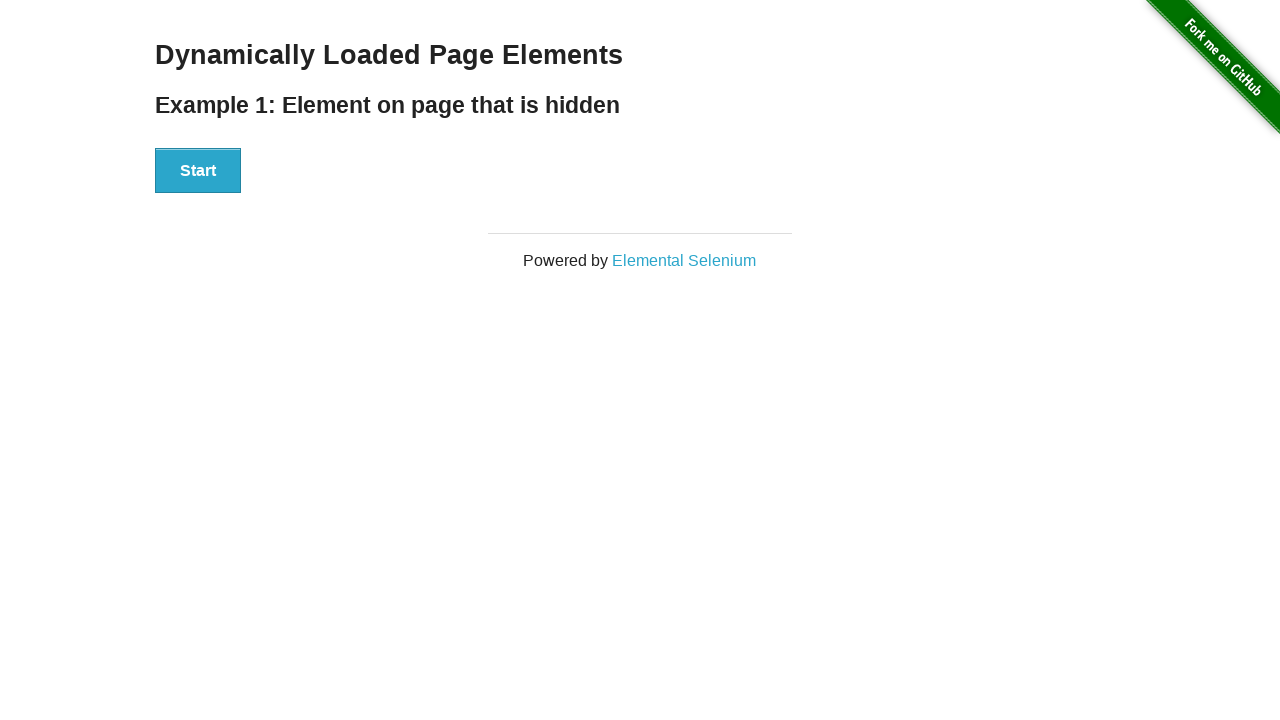

Clicked start button to trigger dynamic loading at (198, 171) on div#start button
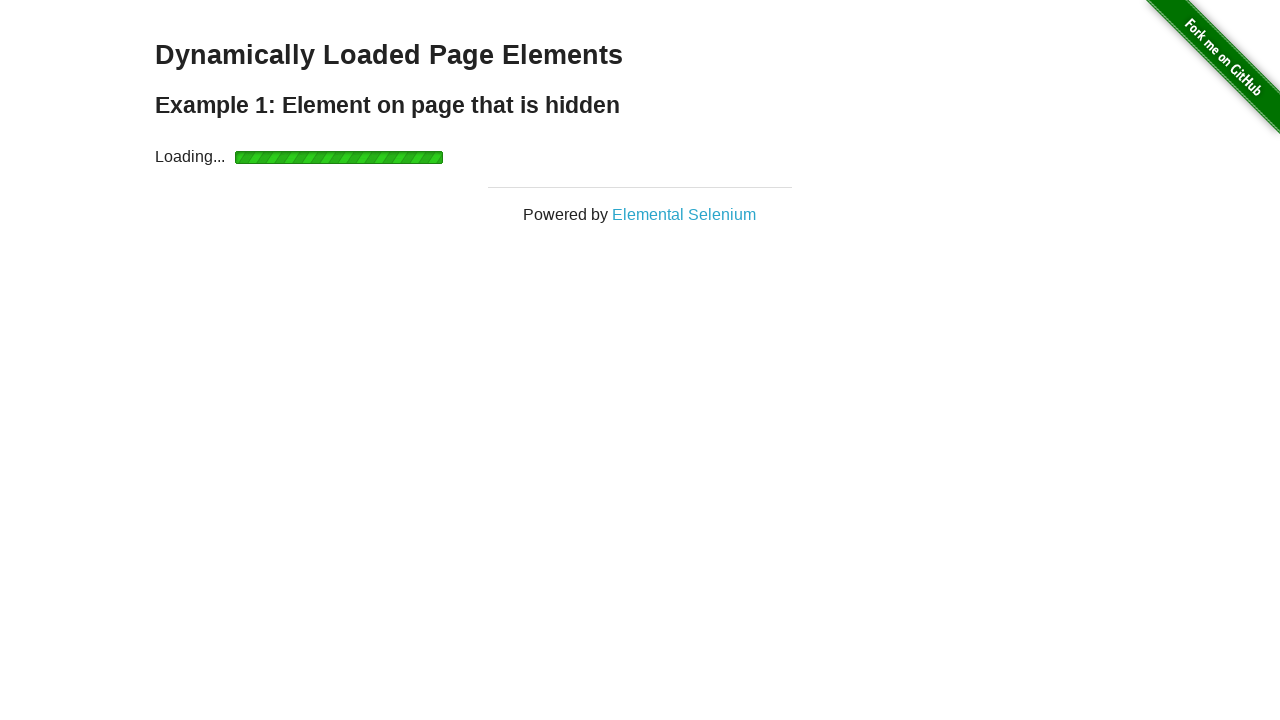

Waited for dynamically loaded content to become visible
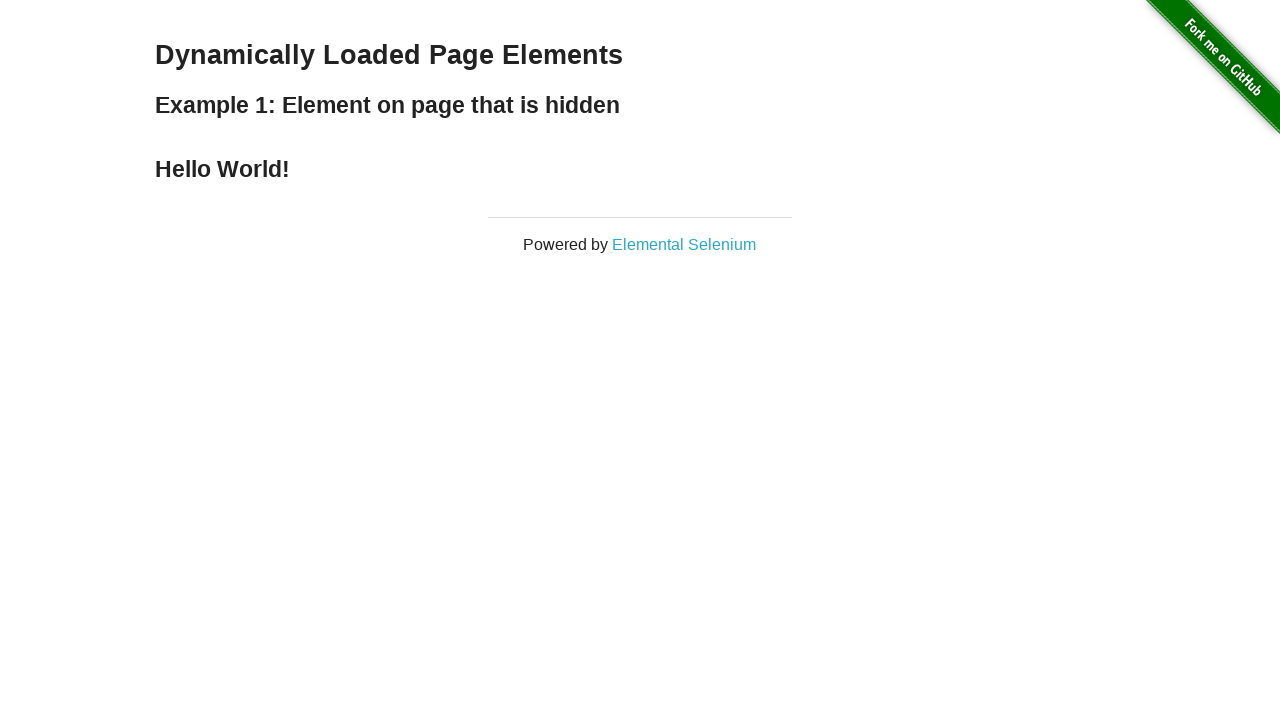

Retrieved text content from loaded element to verify display
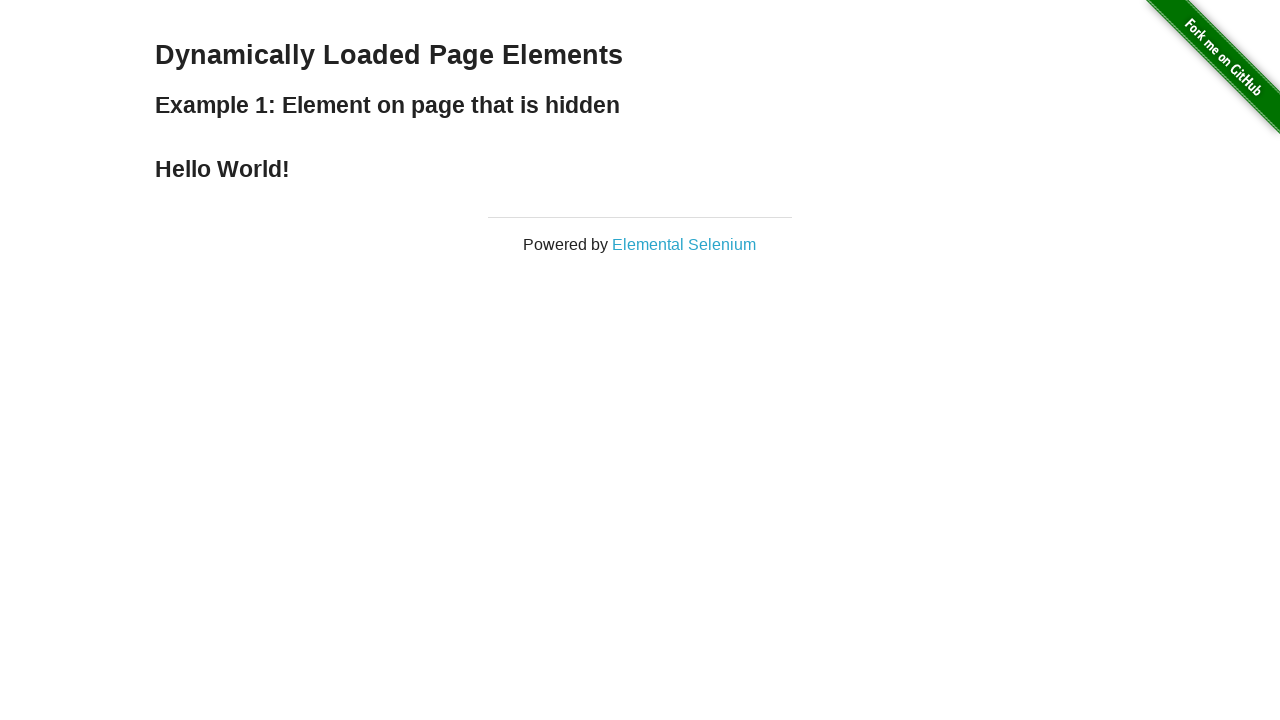

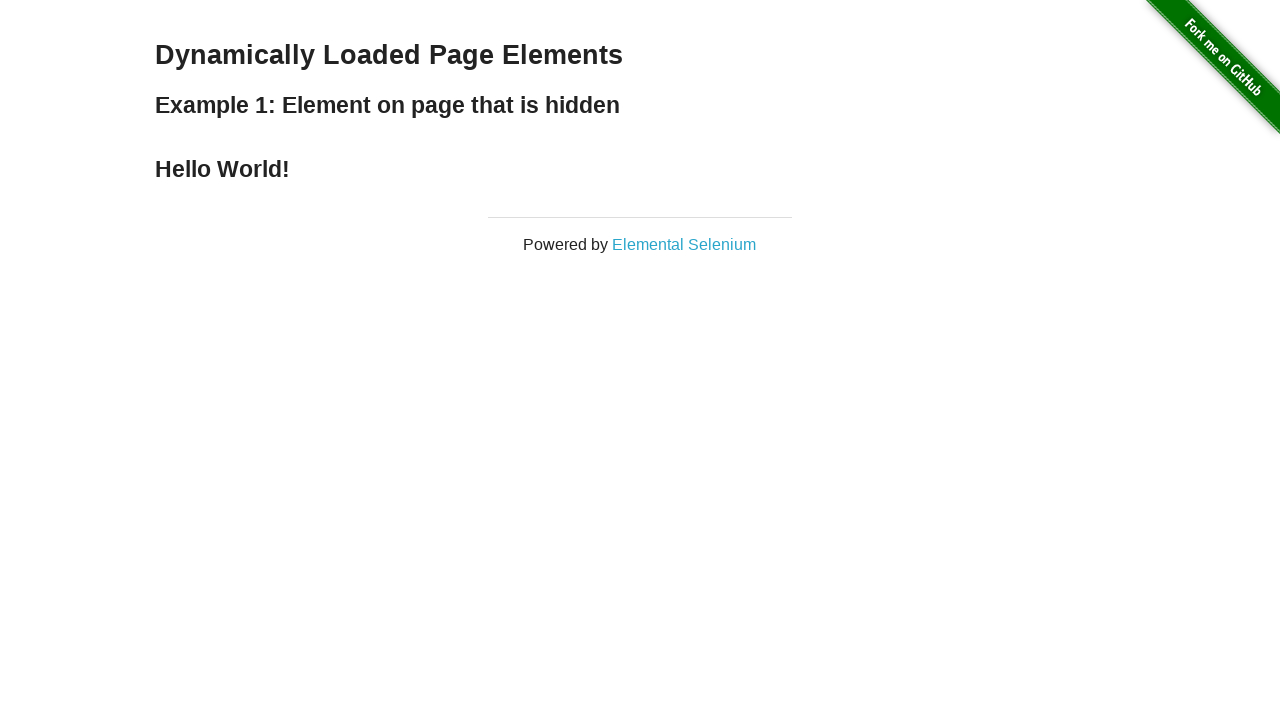